Tests window handling by opening a new tab via a link, switching between tabs, closing the new tab, and reopening it

Starting URL: https://www.w3schools.com/tags/tag_input.asp

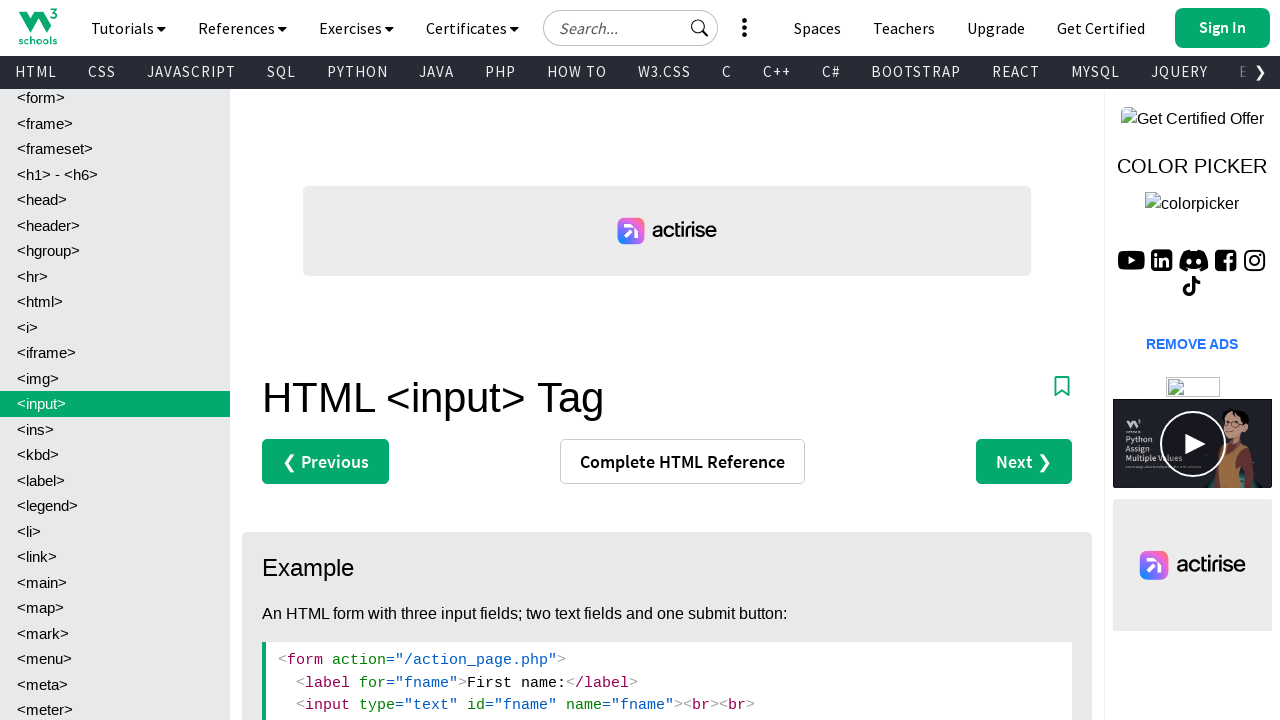

Clicked W3Schools Certificates link to open new tab at (1101, 28) on (//a[@title='W3Schools Certificates'])[1]
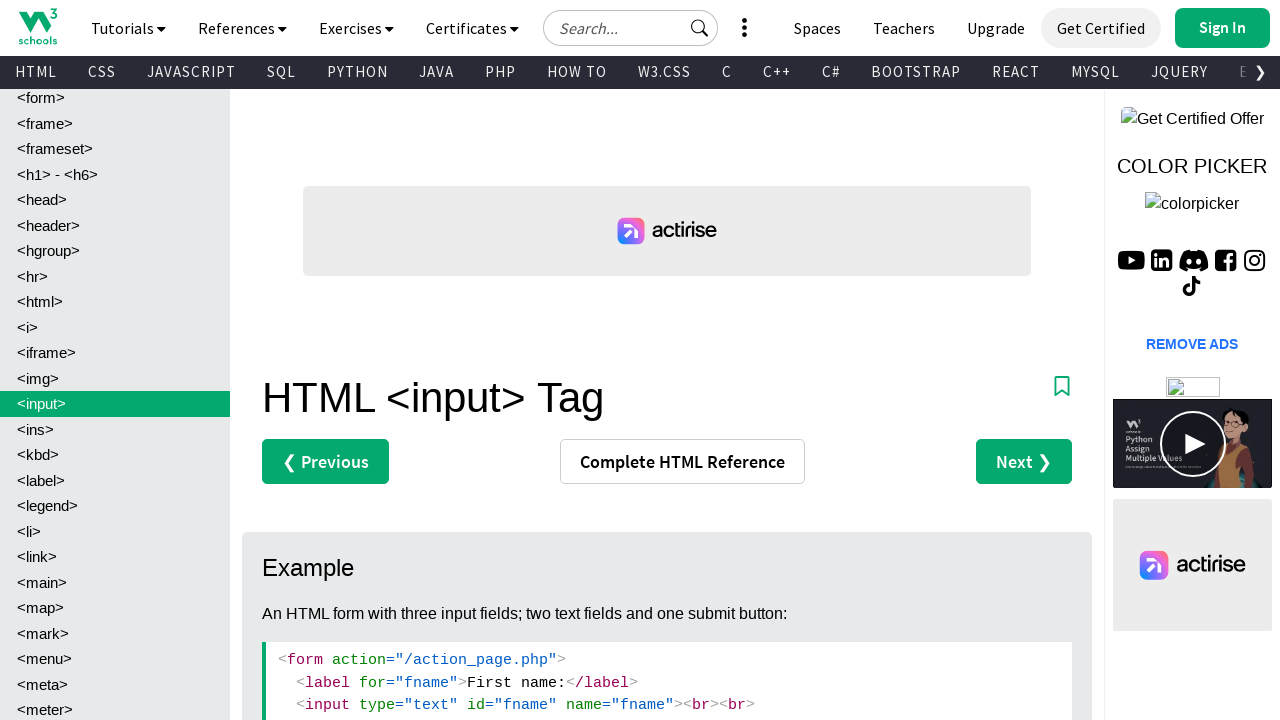

Closed the newly opened tab
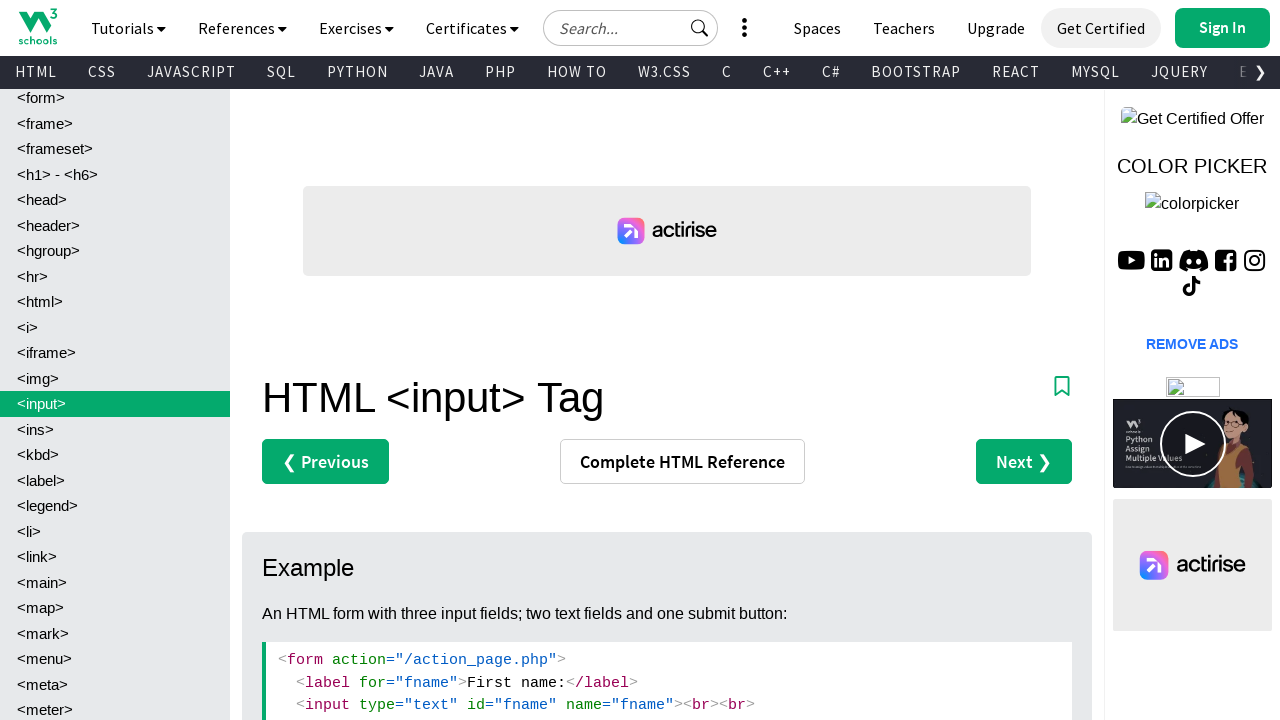

Clicked W3Schools Certificates link again to open another new tab at (1101, 28) on (//a[@title='W3Schools Certificates'])[1]
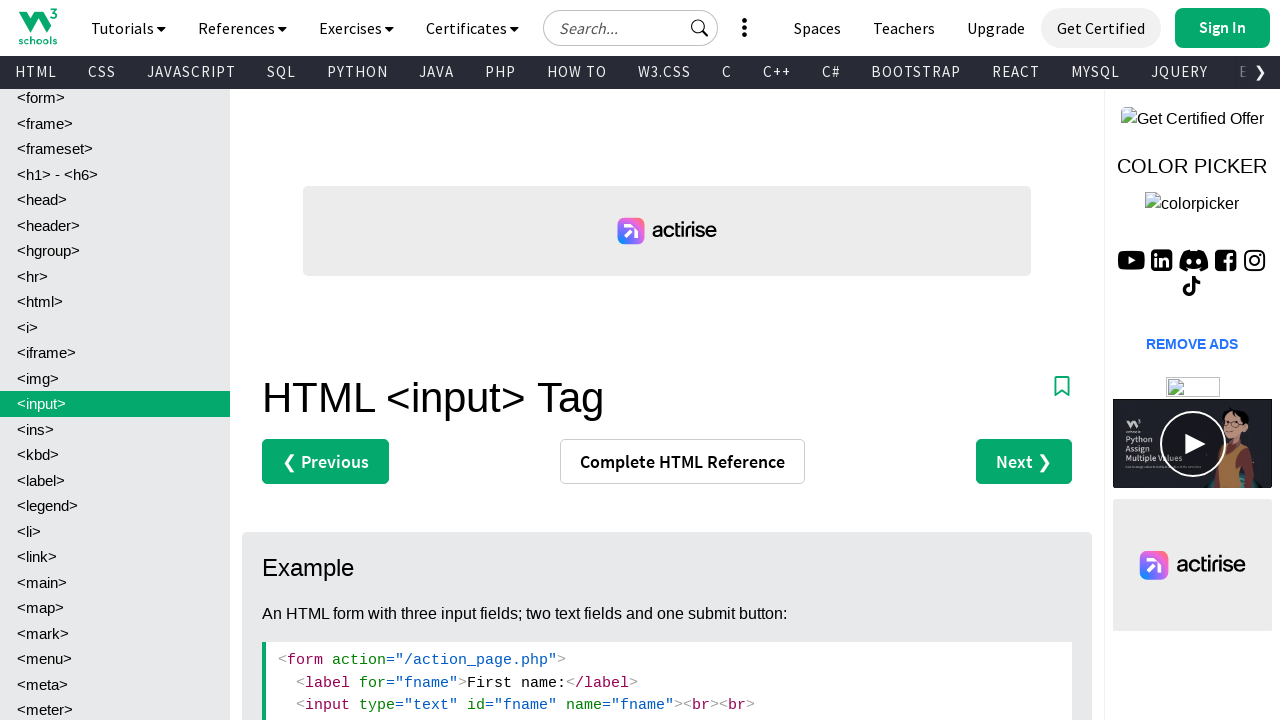

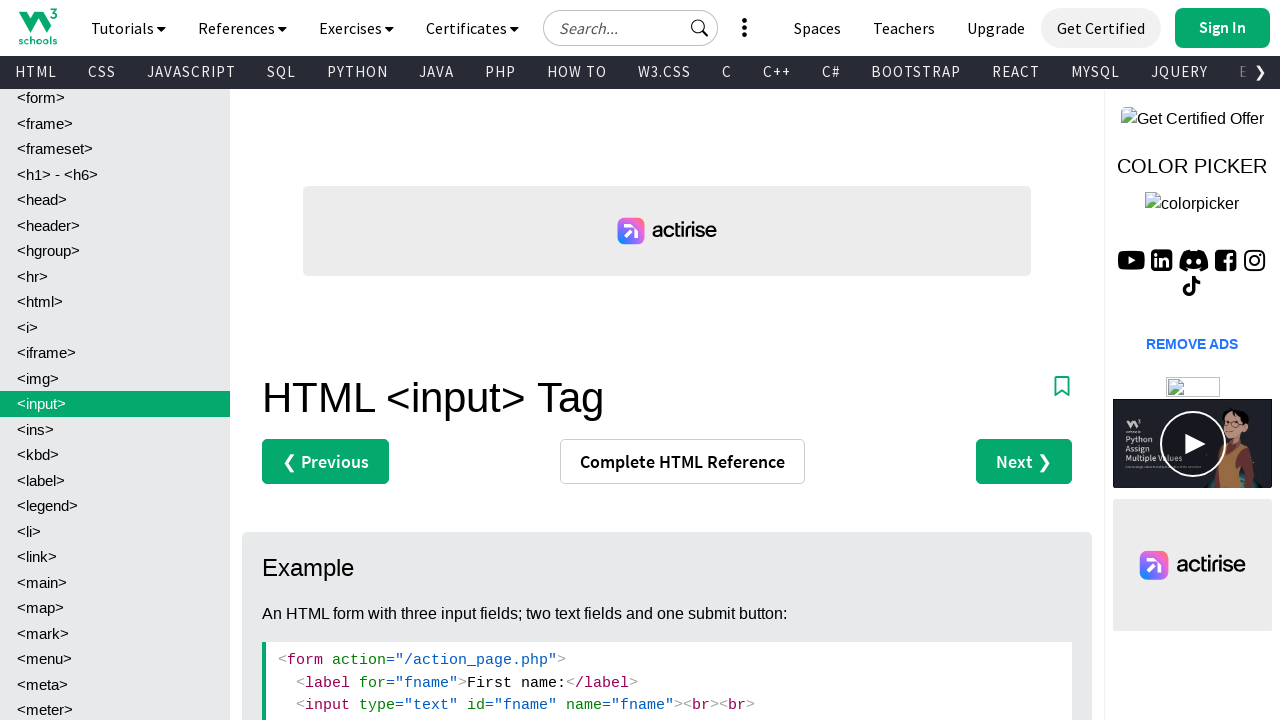